Tests adding a new record to the web table by filling out the form with user details

Starting URL: https://demoqa.com/webtables

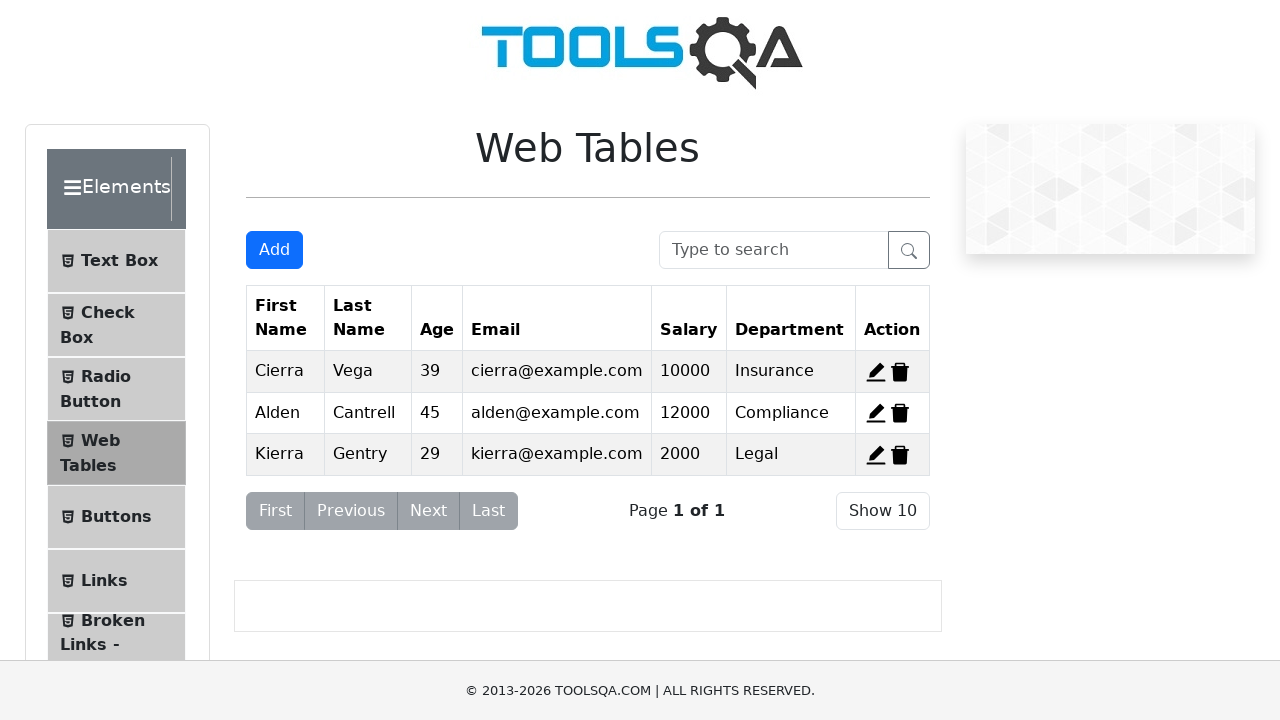

Clicked Add New Record button to open the form at (274, 250) on #addNewRecordButton
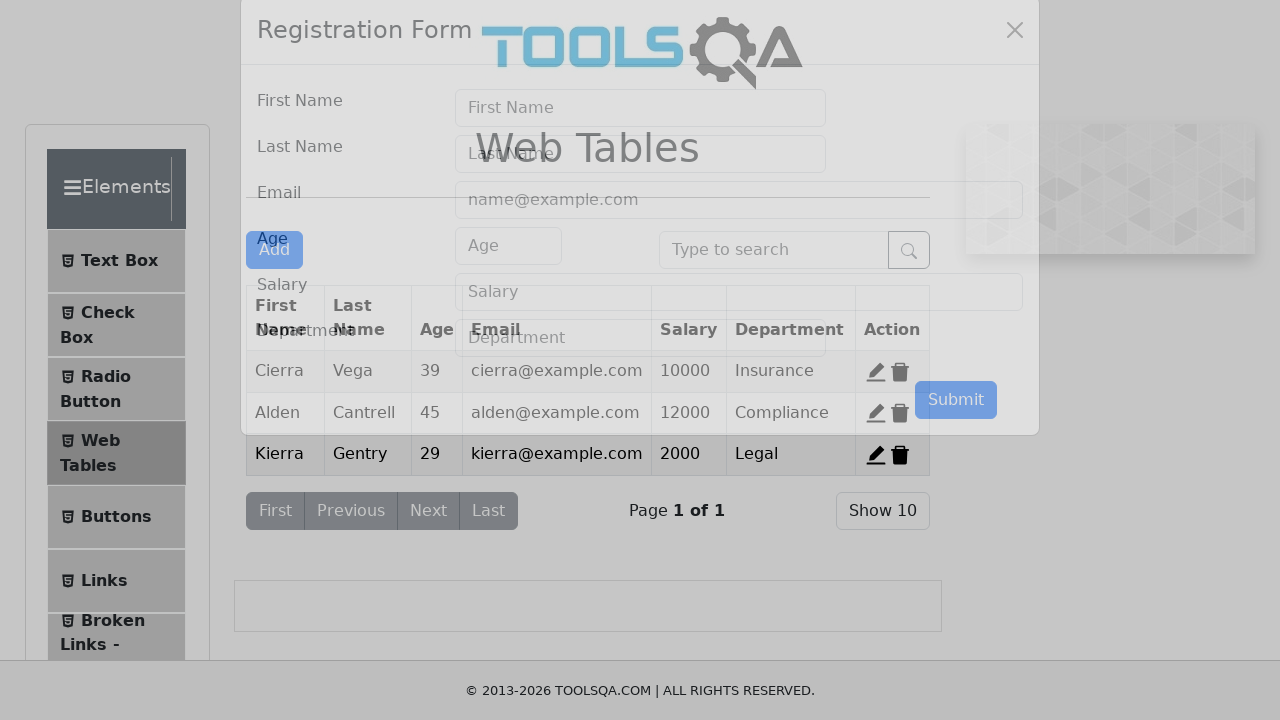

Filled first name field with 'Test' on #firstName
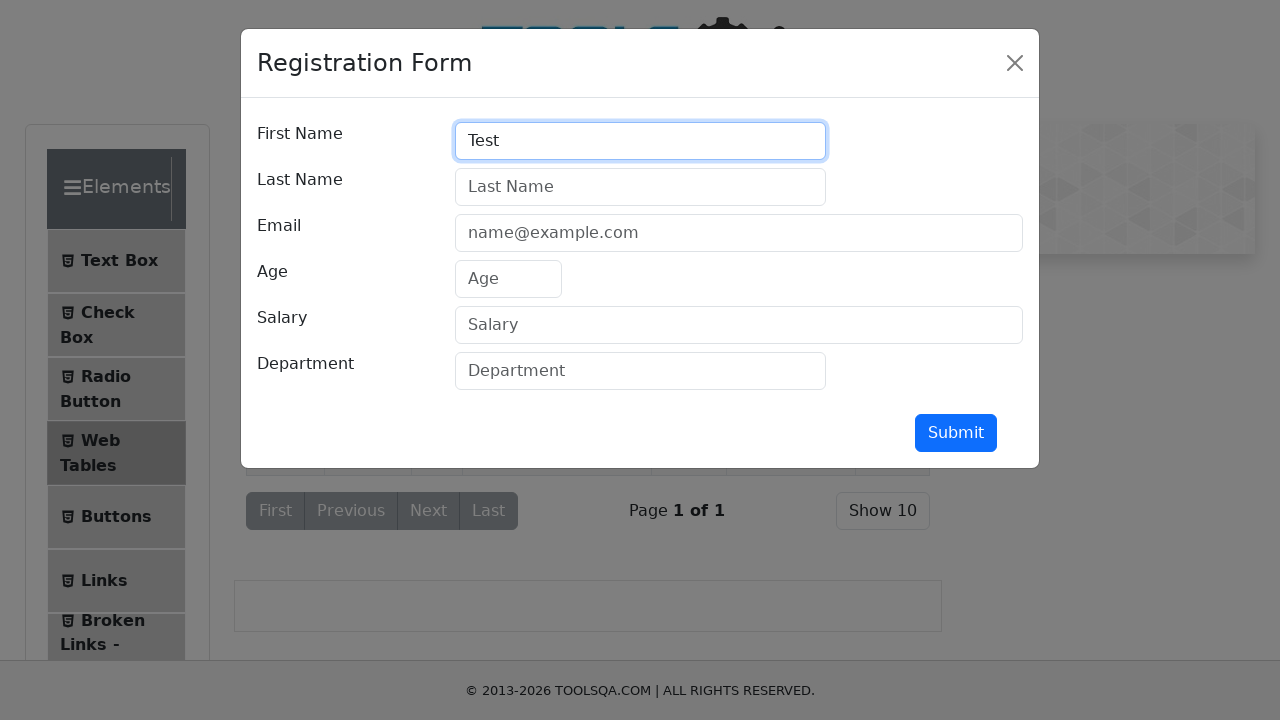

Filled last name field with 'User' on #lastName
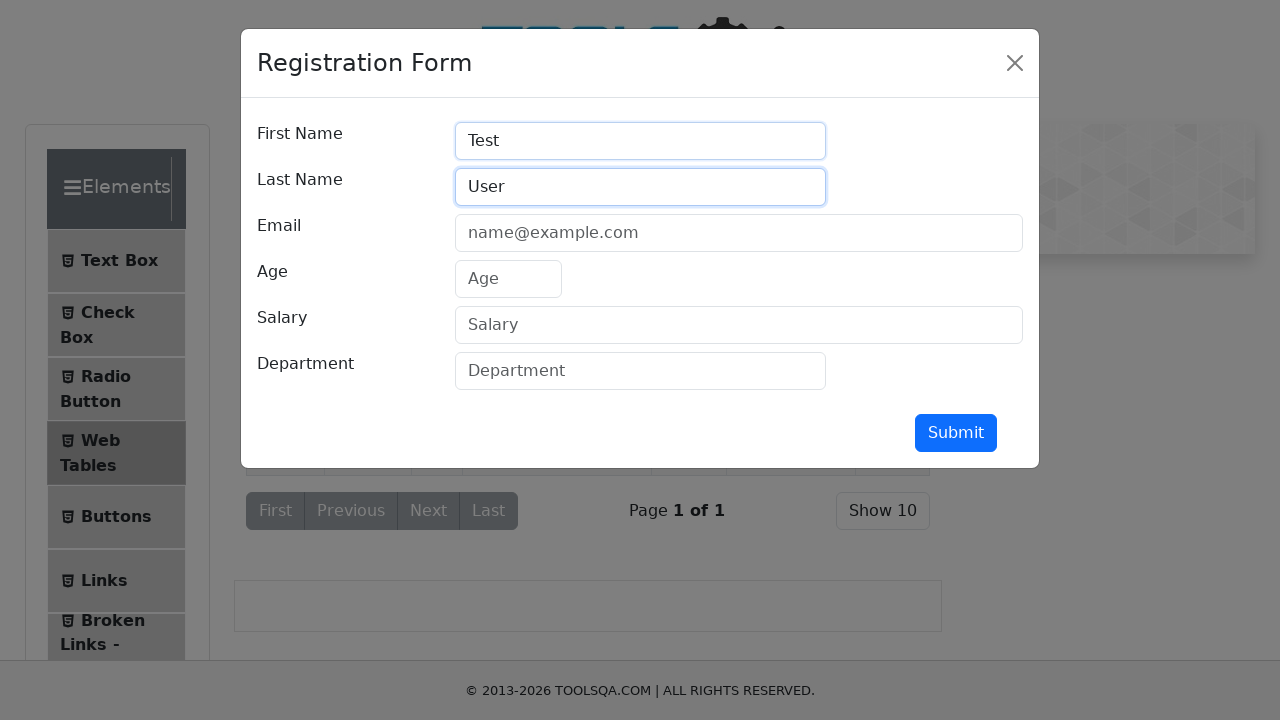

Filled age field with '29' on #age
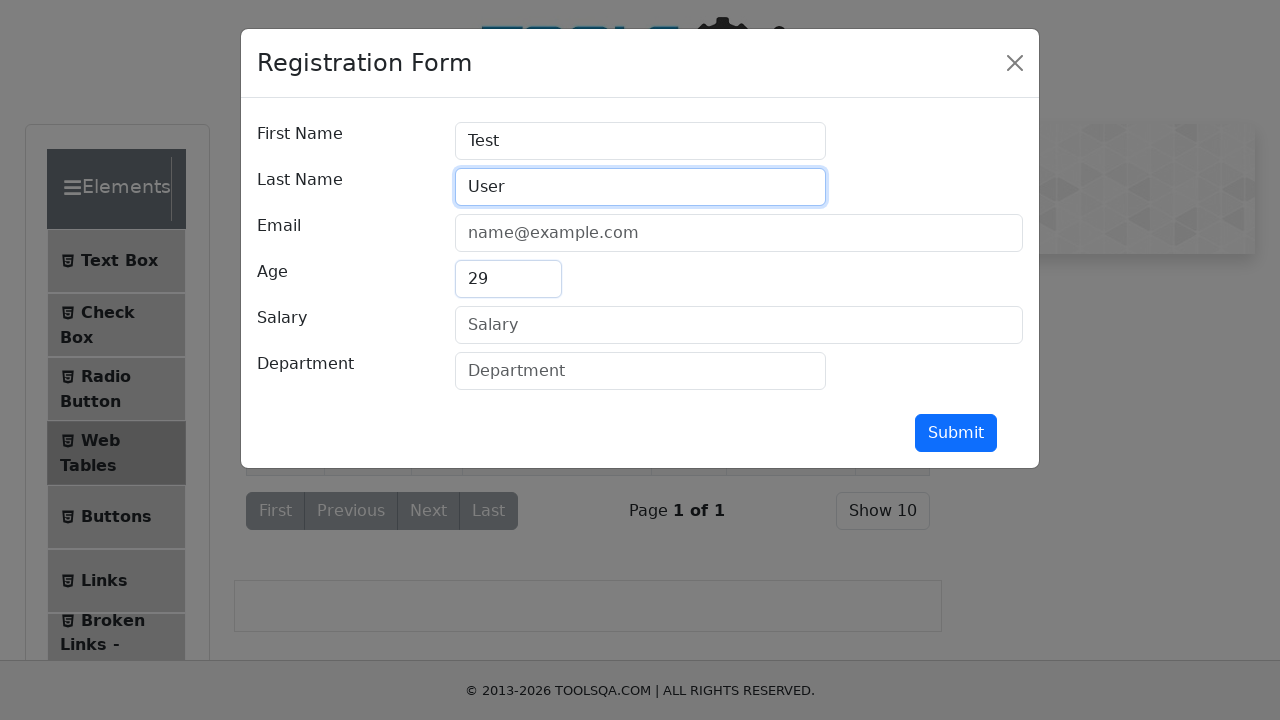

Filled email field with 'smoke@test.com' on #userEmail
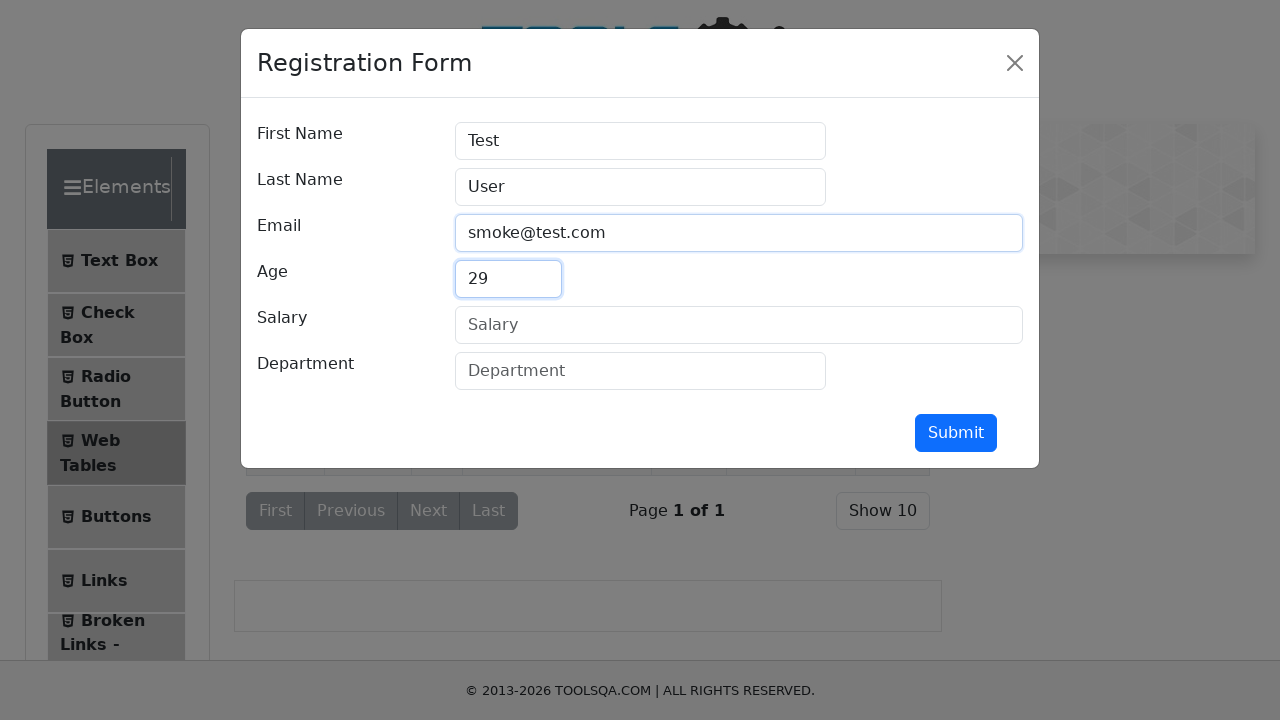

Filled salary field with '2900' on #salary
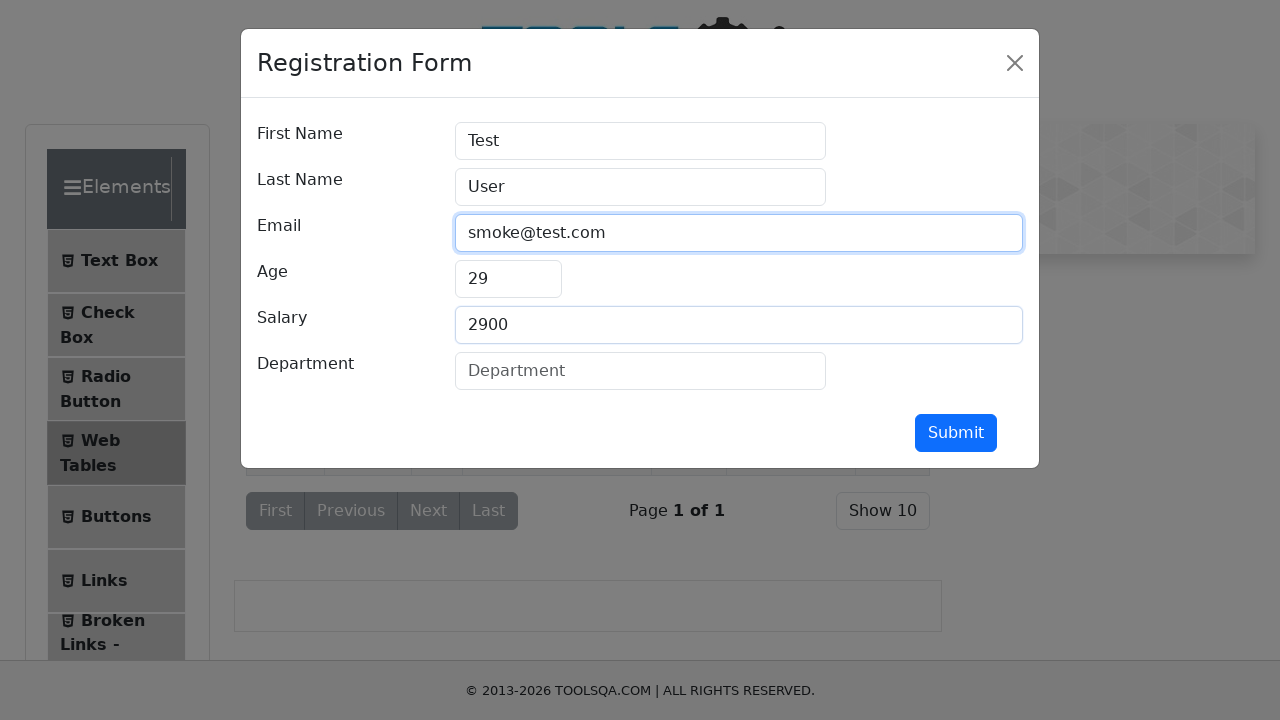

Filled department field with 'Smoke' on #department
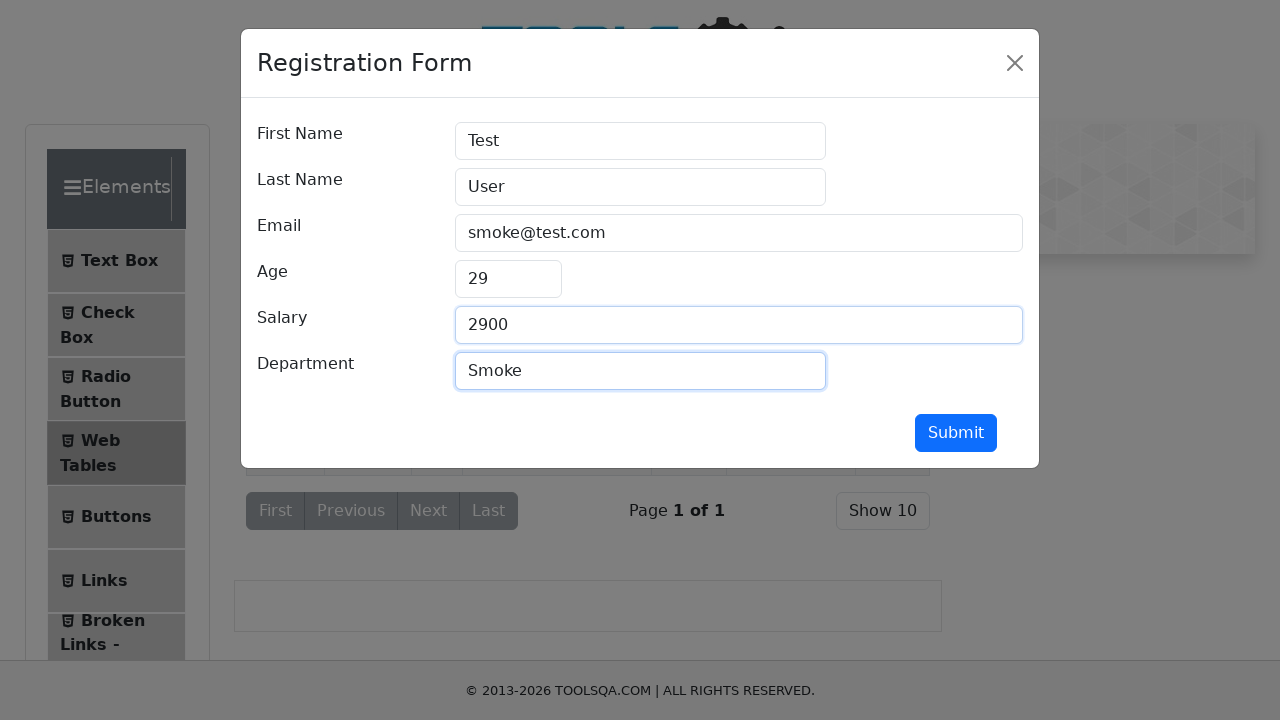

Clicked submit button to submit the form at (956, 433) on #submit
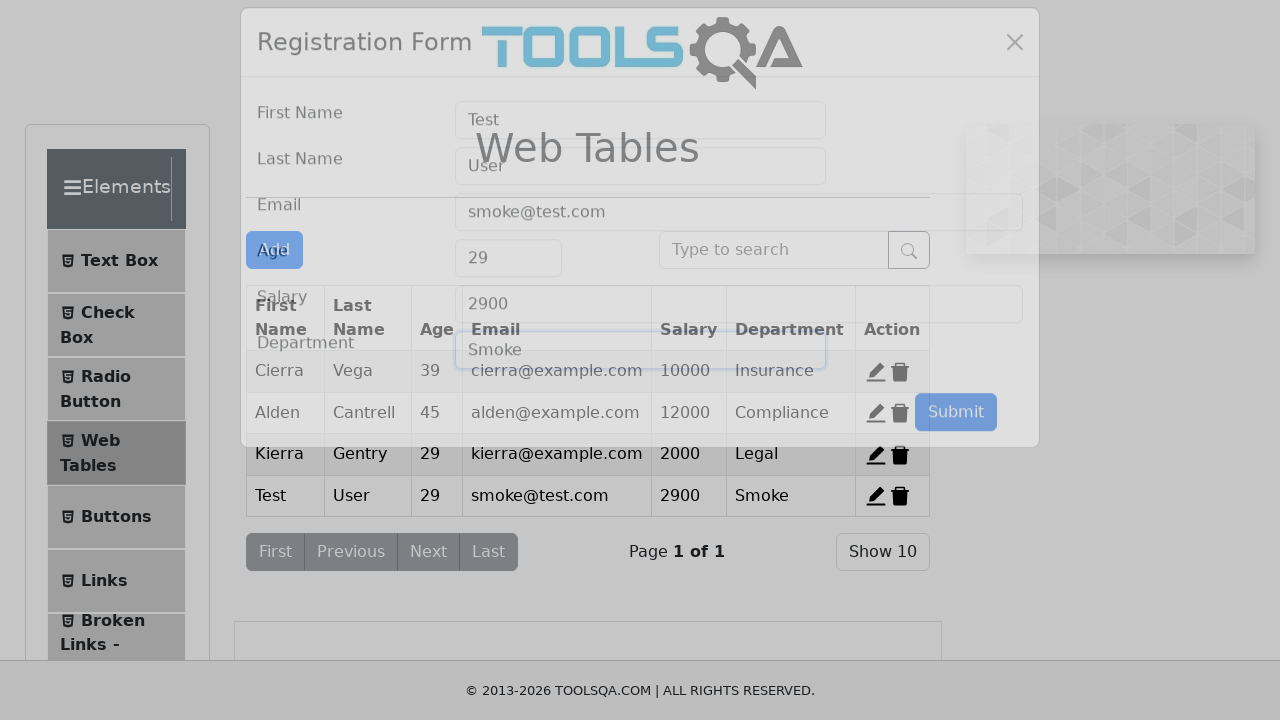

Verified that the email 'smoke@test.com' appears in the web table
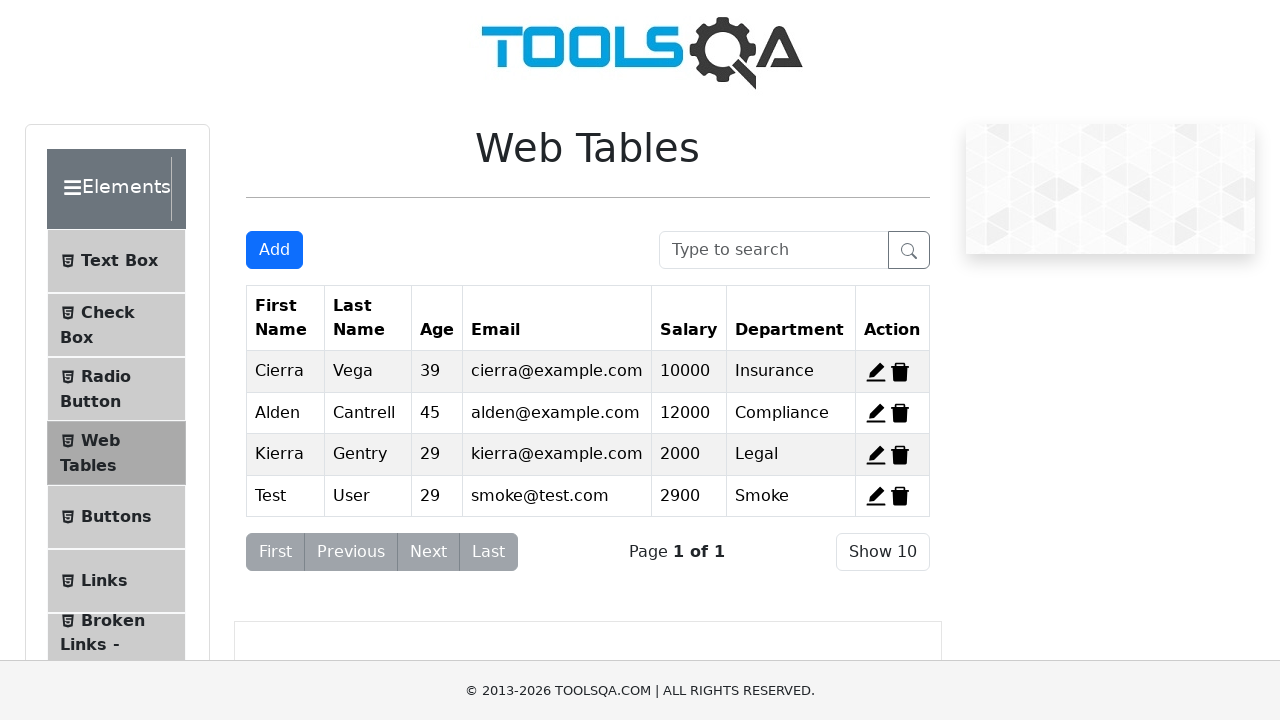

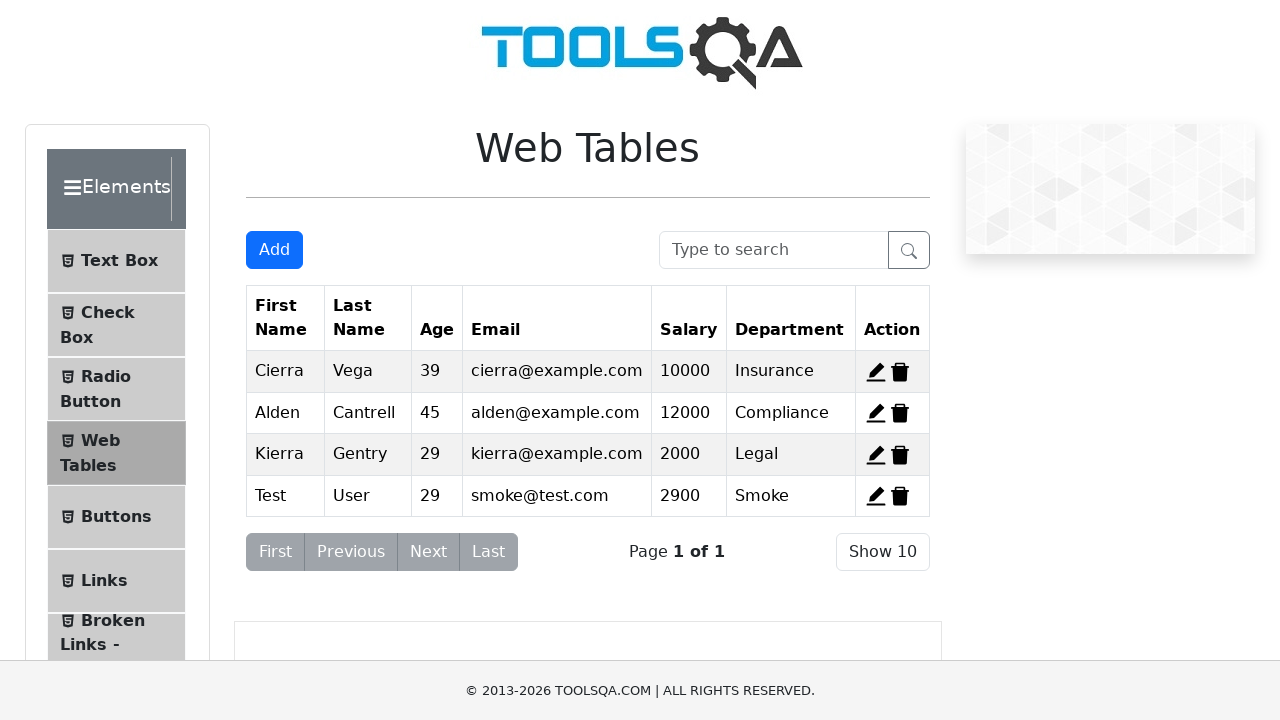